Navigates to the Indian Railway seat availability enquiry page and waits for it to load

Starting URL: https://www.indianrail.gov.in/enquiry/SEAT/SeatAvailability.html?locale=en

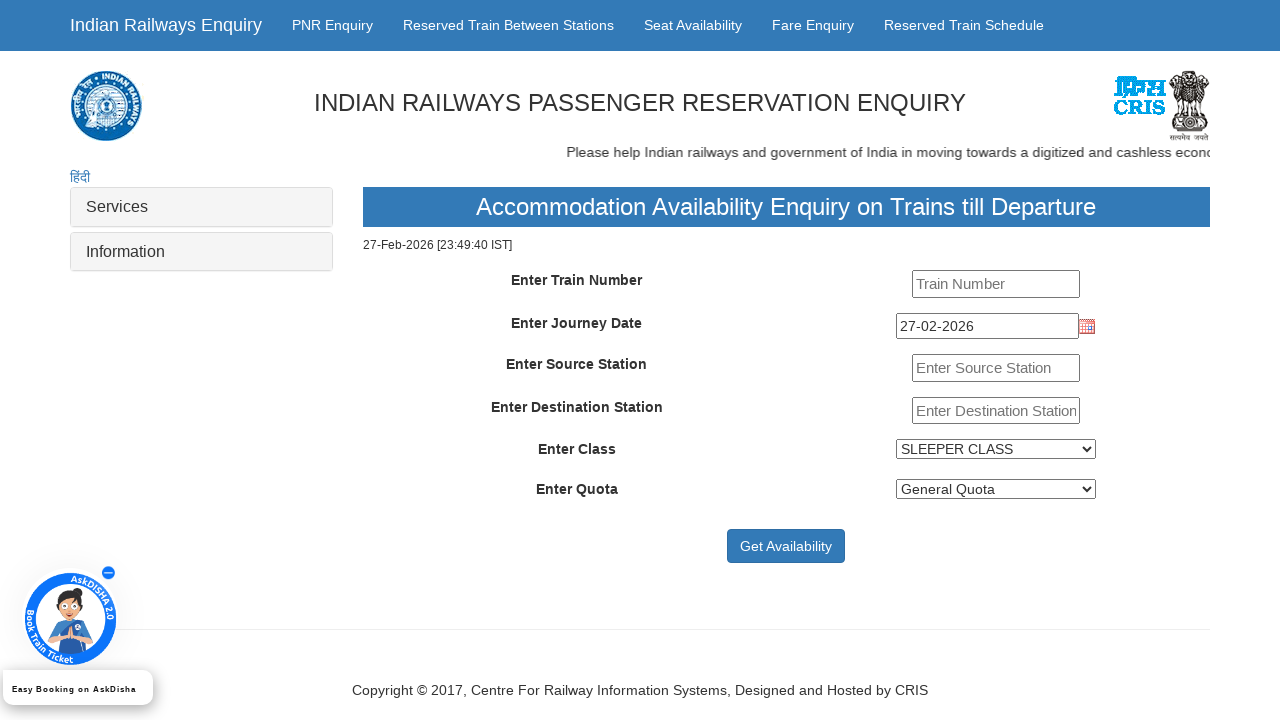

Waited for page DOM to be fully loaded
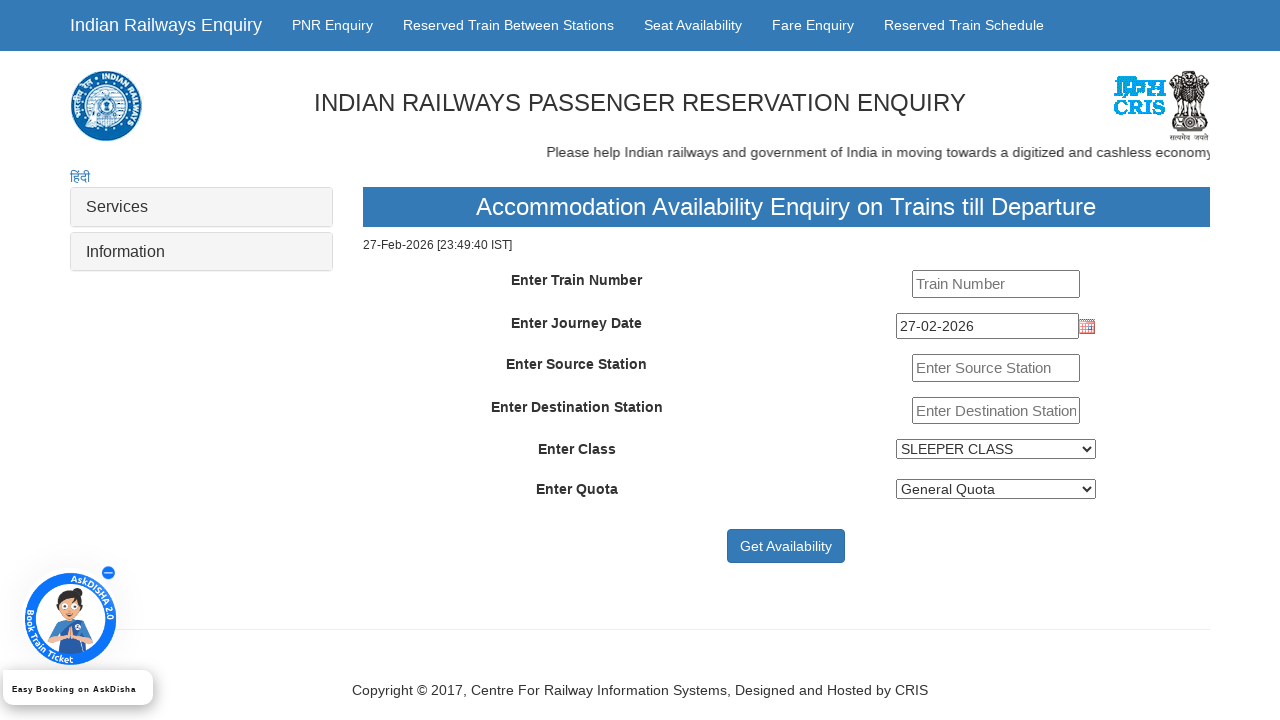

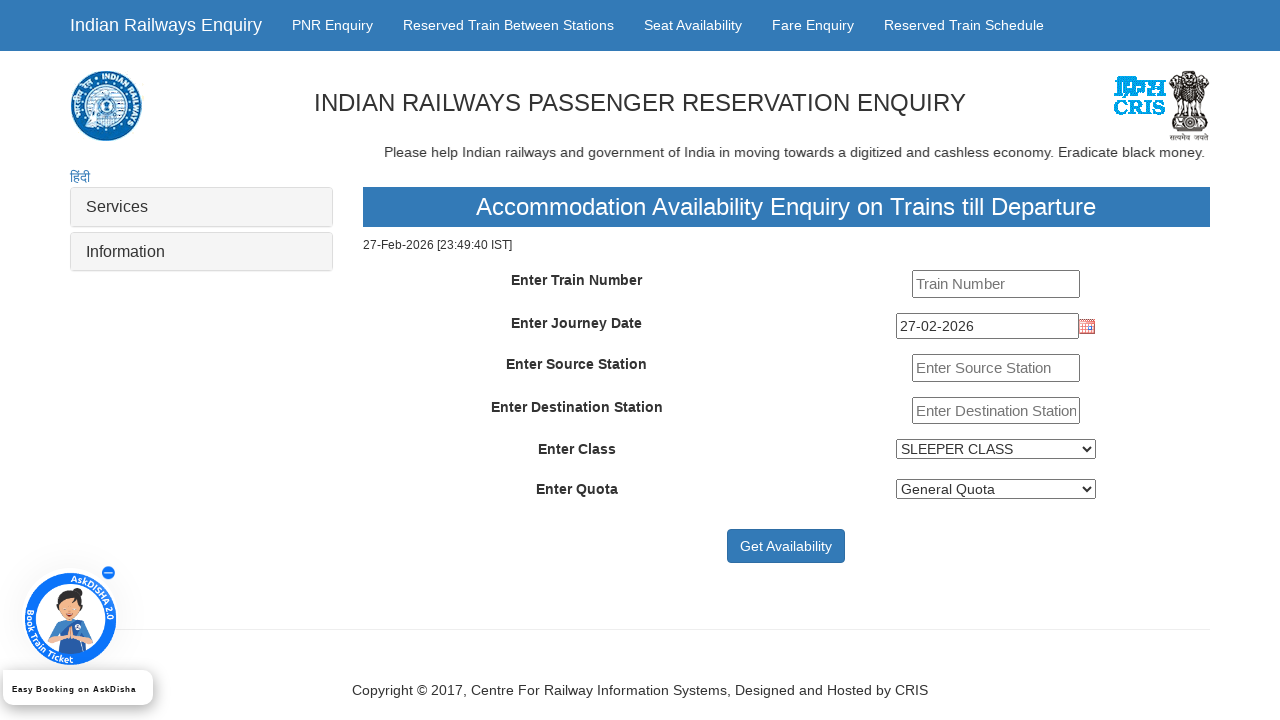